Tests the datepicker functionality by entering a date value into the date input field and pressing Enter to confirm the selection

Starting URL: https://formy-project.herokuapp.com/datepicker

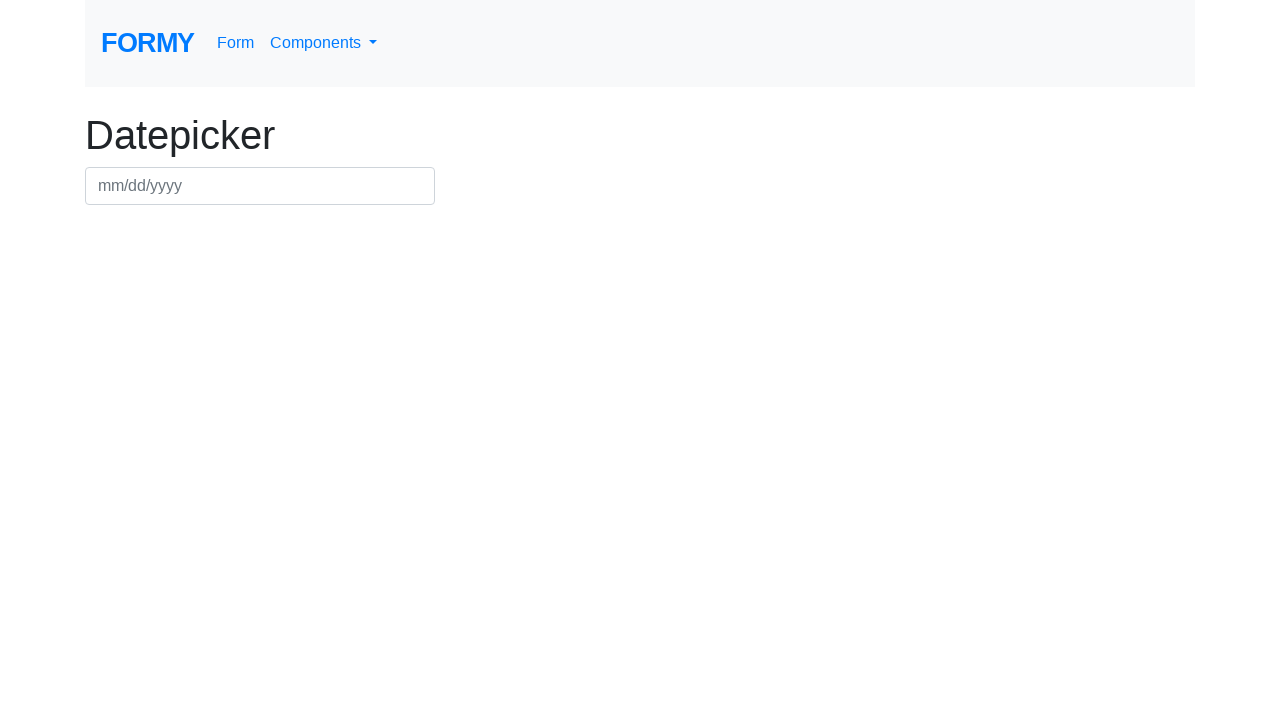

Filled datepicker field with date 07/15/2024 on #datepicker
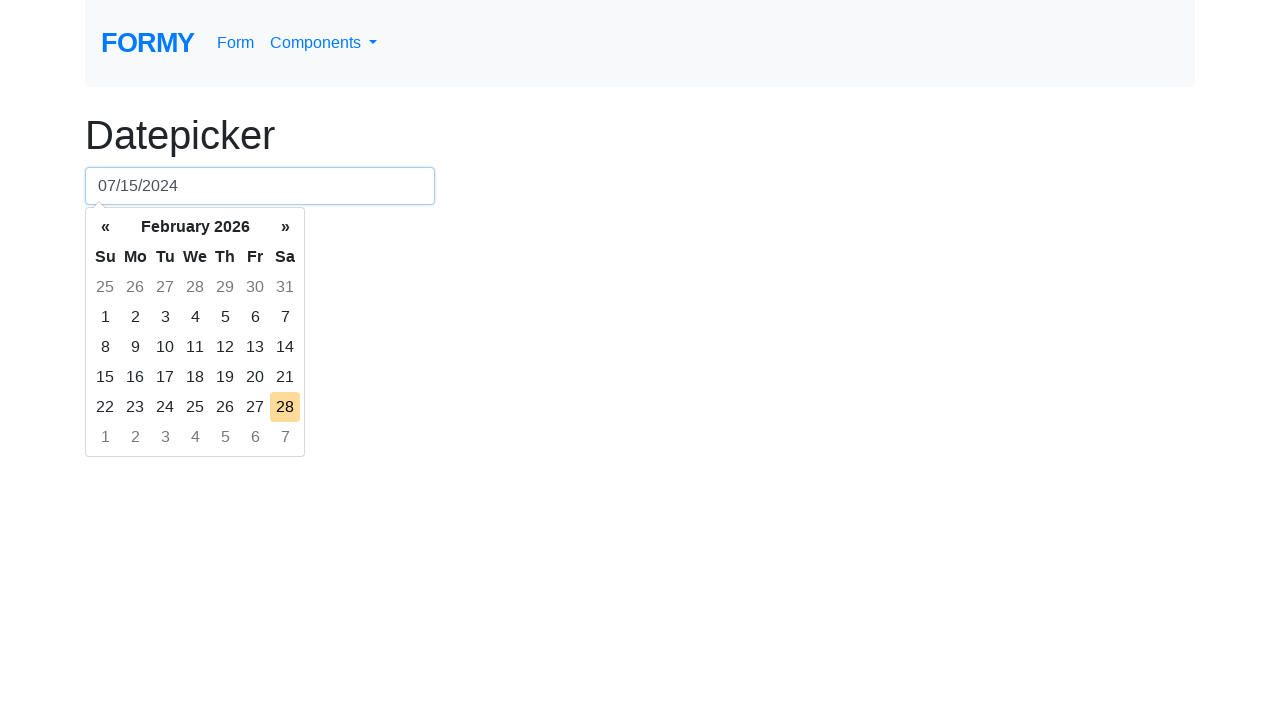

Pressed Enter to confirm date selection on #datepicker
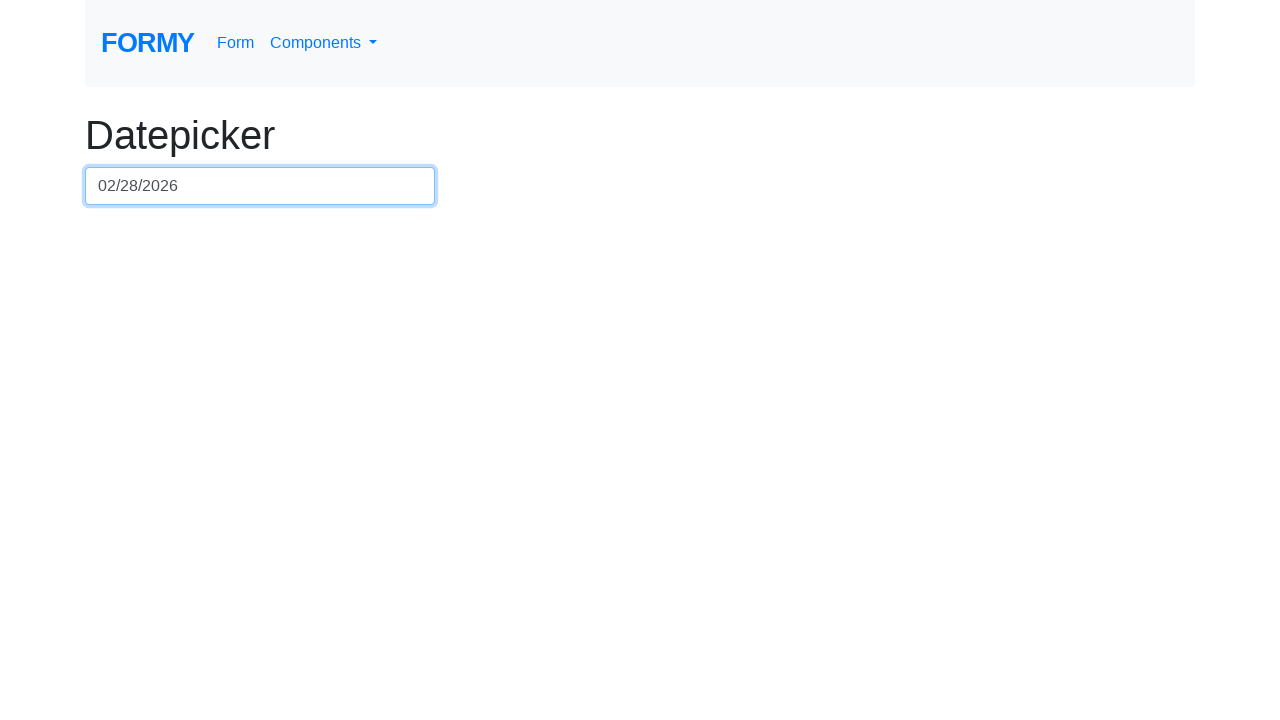

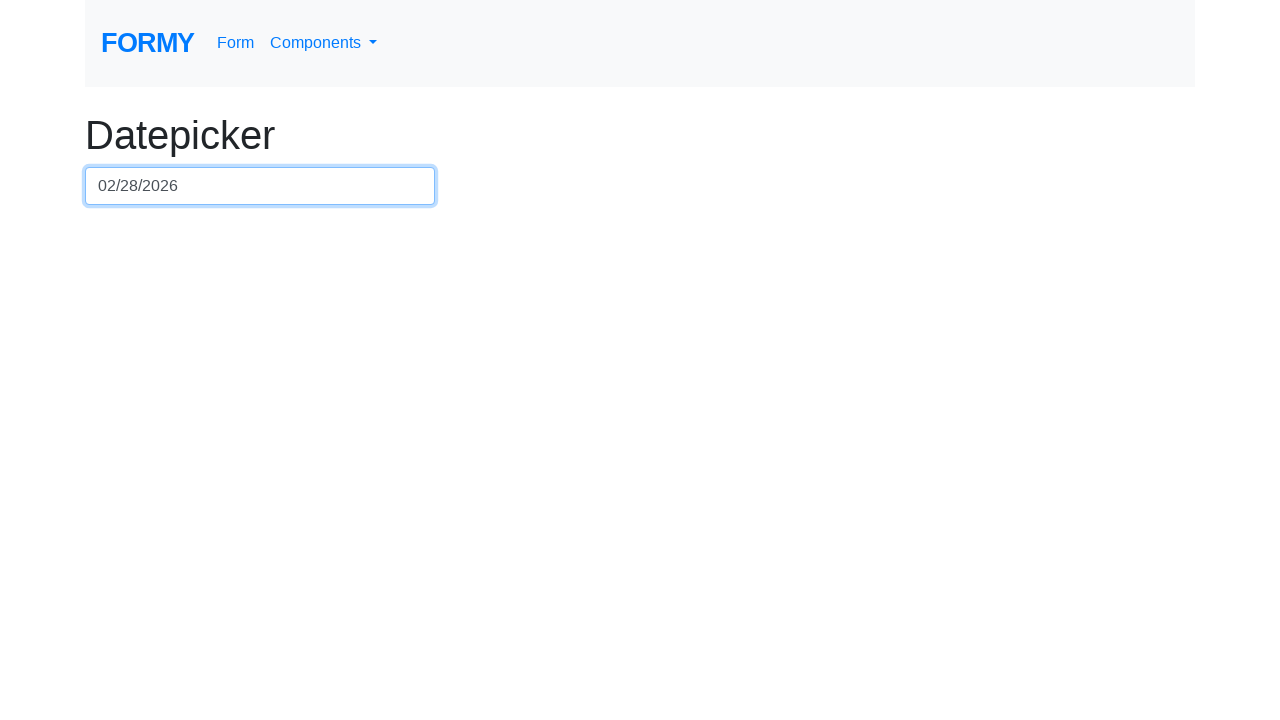